Selects a date using dropdown menus for month and year selection

Starting URL: https://demoqa.com/date-picker

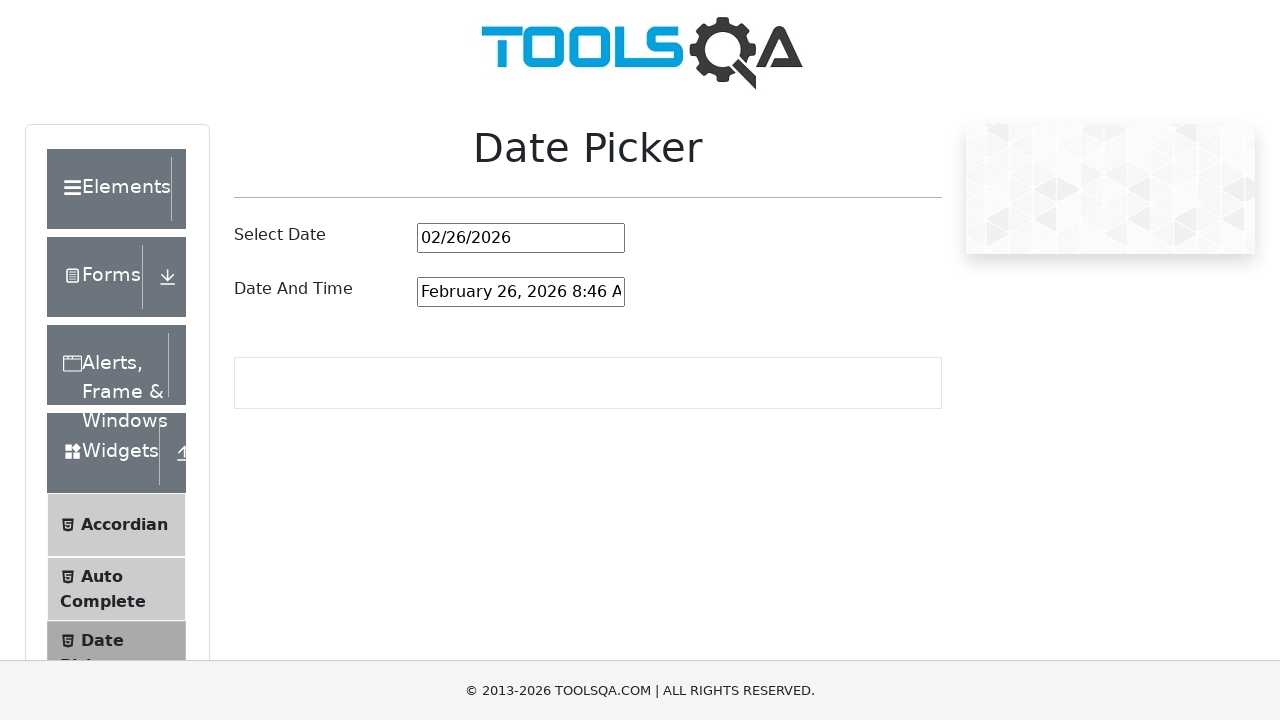

Clicked date input field to open calendar at (521, 238) on #datePickerMonthYearInput
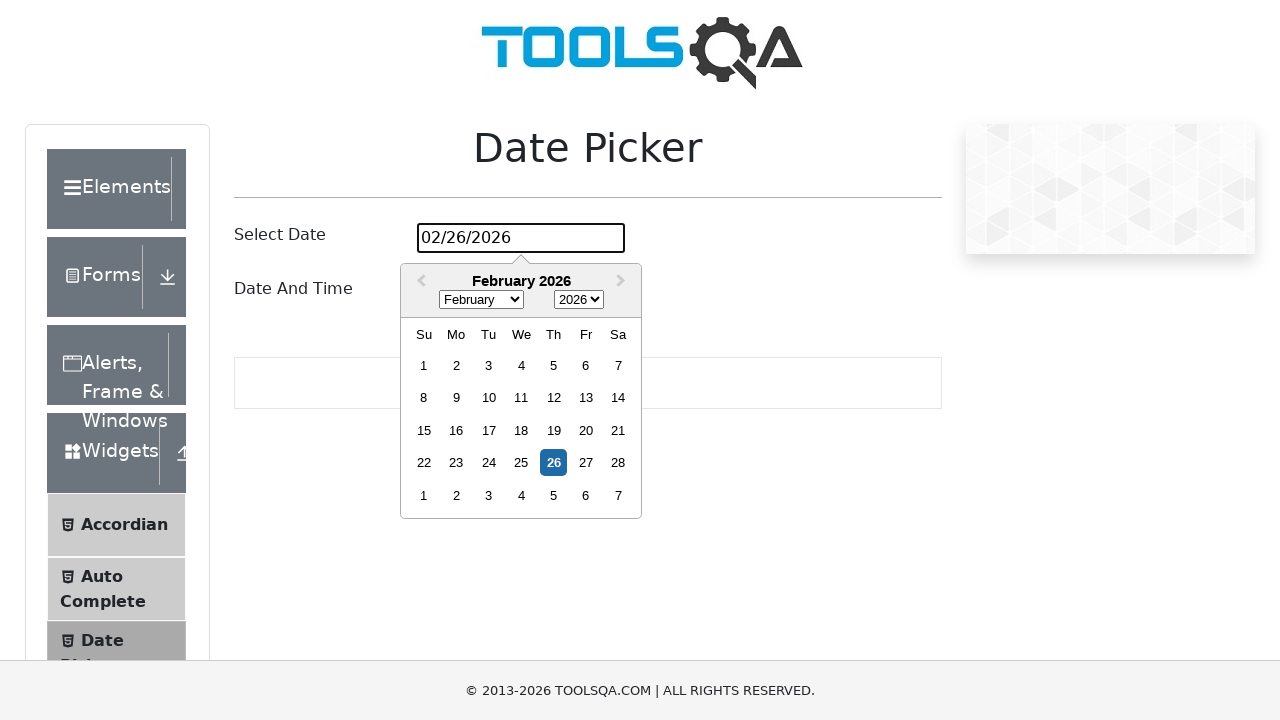

Month dropdown appeared
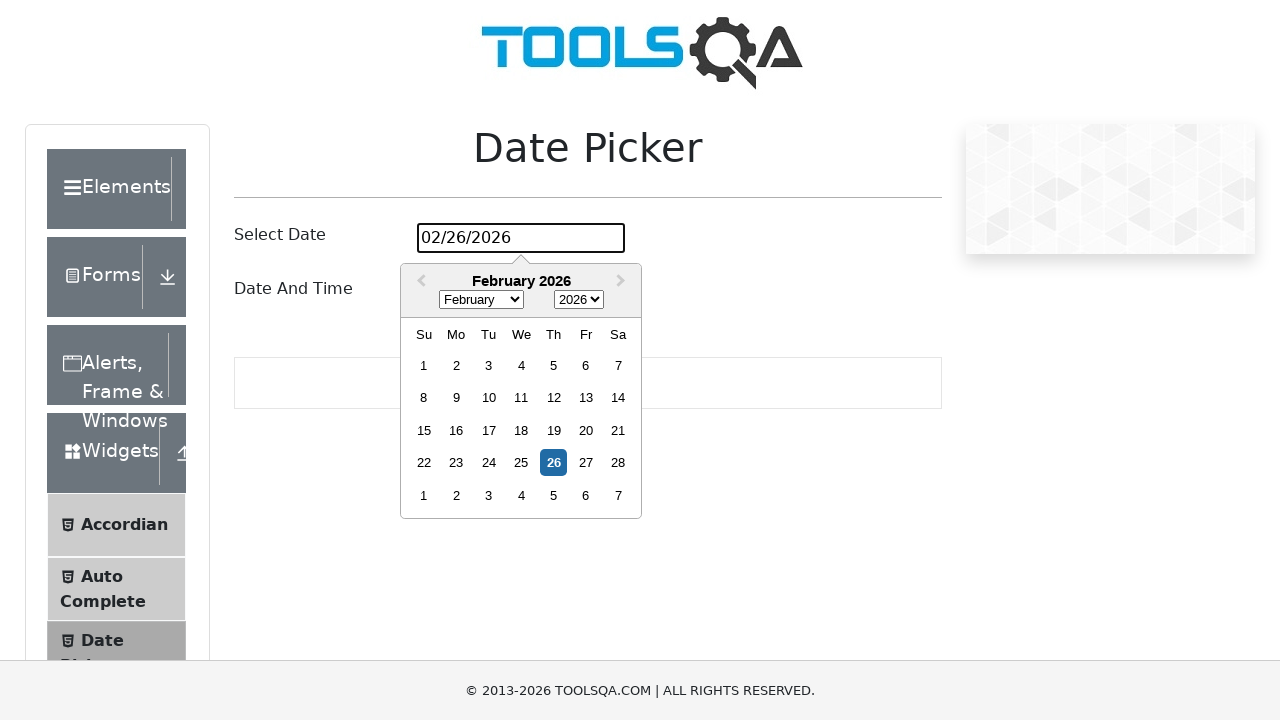

Selected March from month dropdown on .react-datepicker__month-select
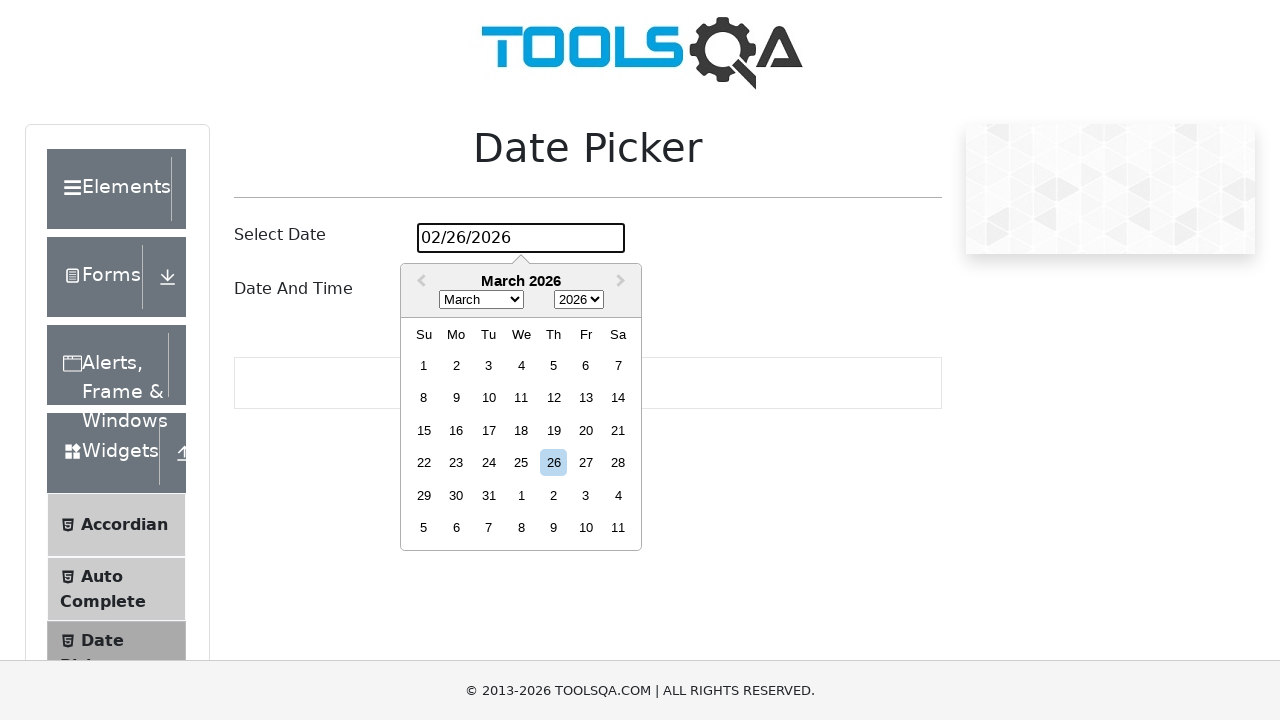

Selected 1904 from year dropdown on .react-datepicker__year-select
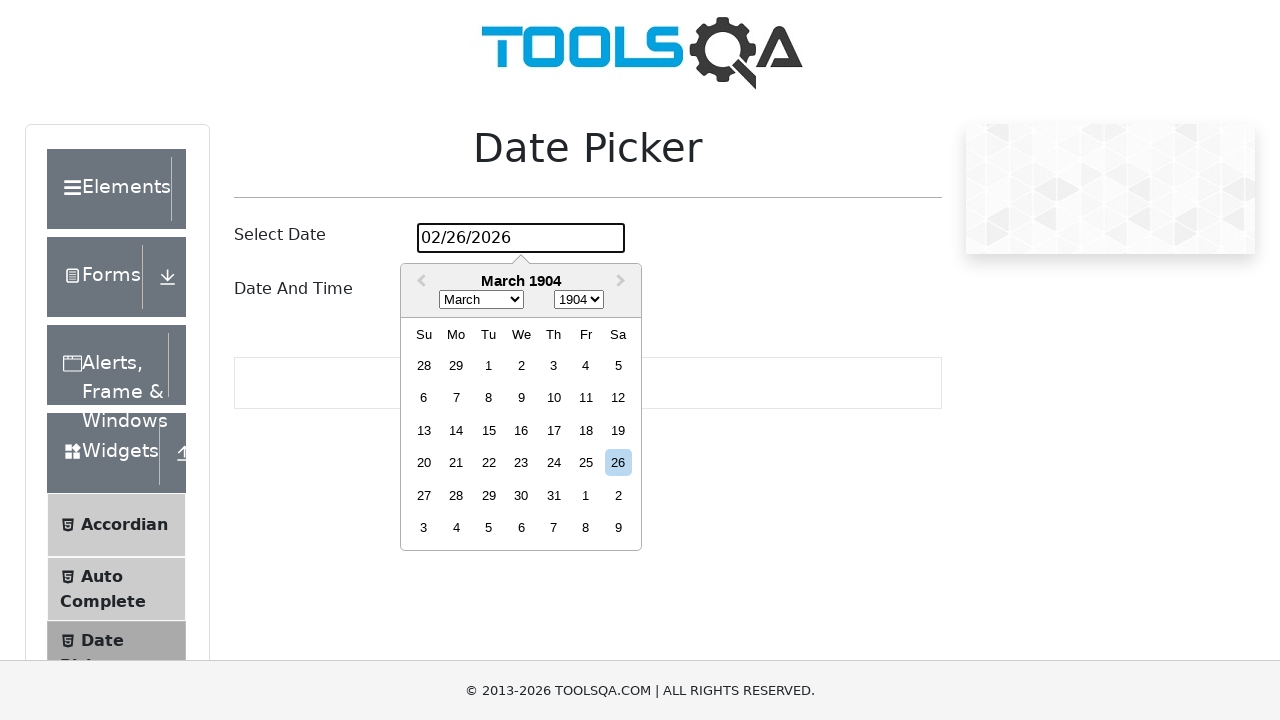

Clicked on March 23rd, 1904 to confirm date selection at (521, 463) on xpath=//div[@aria-label='Choose Wednesday, March 23rd, 1904']
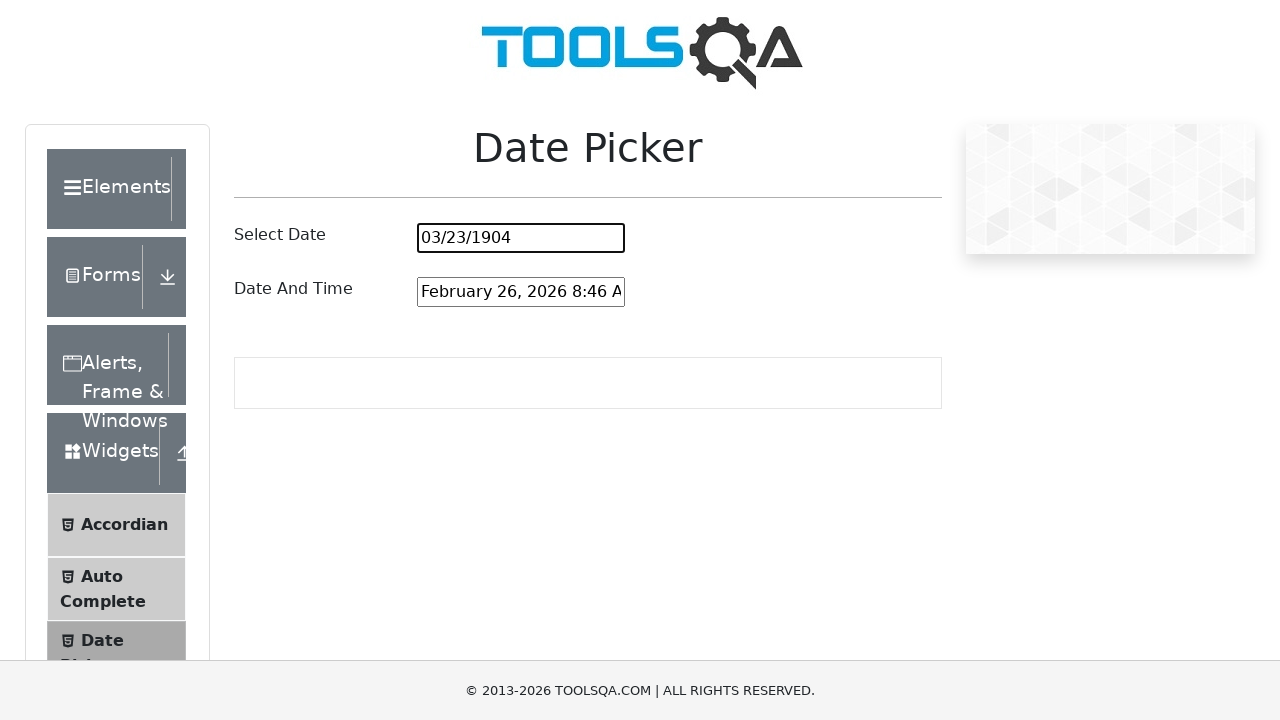

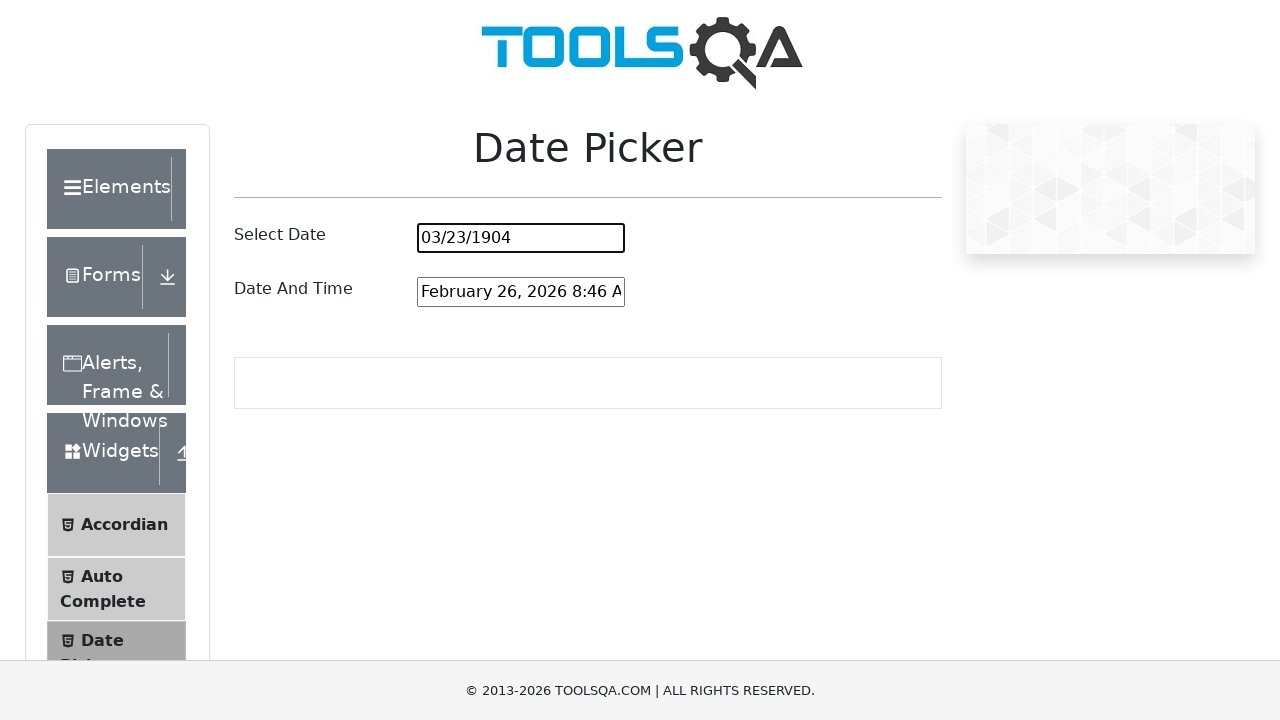